Navigates to jQuery UI resizable demo page, switches to the demo iframe, and resizes the browser window

Starting URL: https://jqueryui.com/resizable/

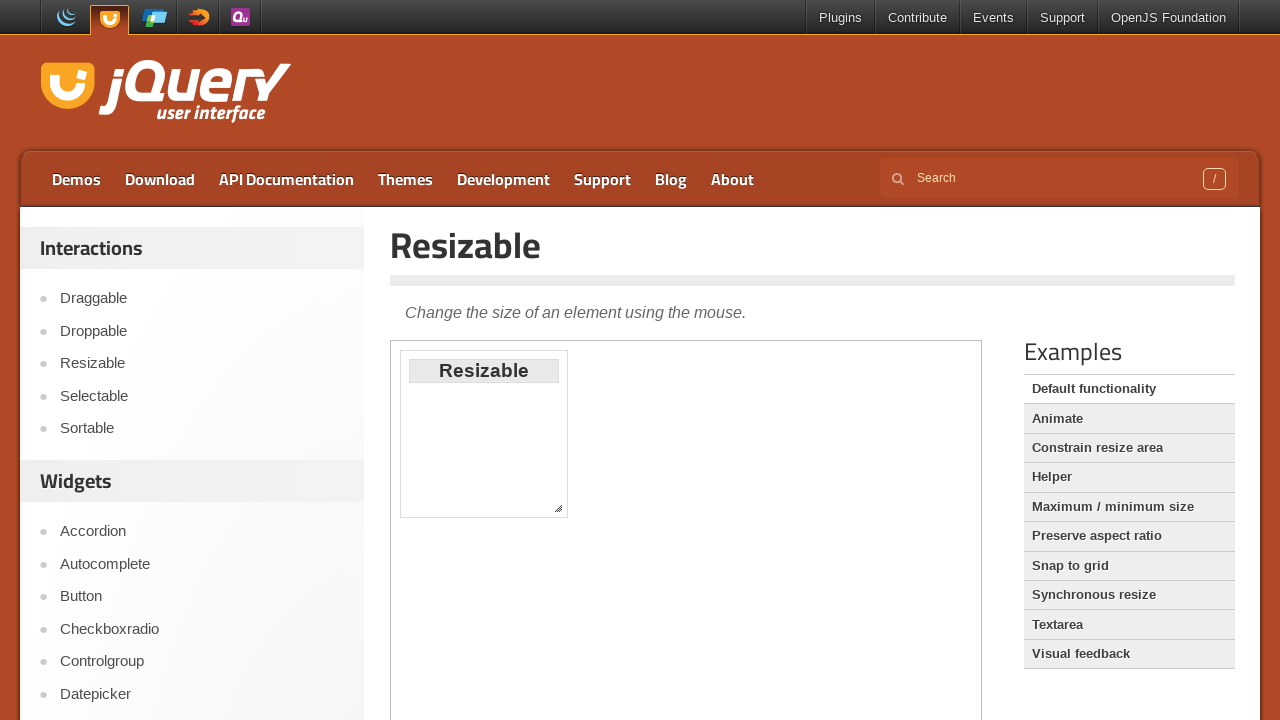

Navigated to jQuery UI resizable demo page
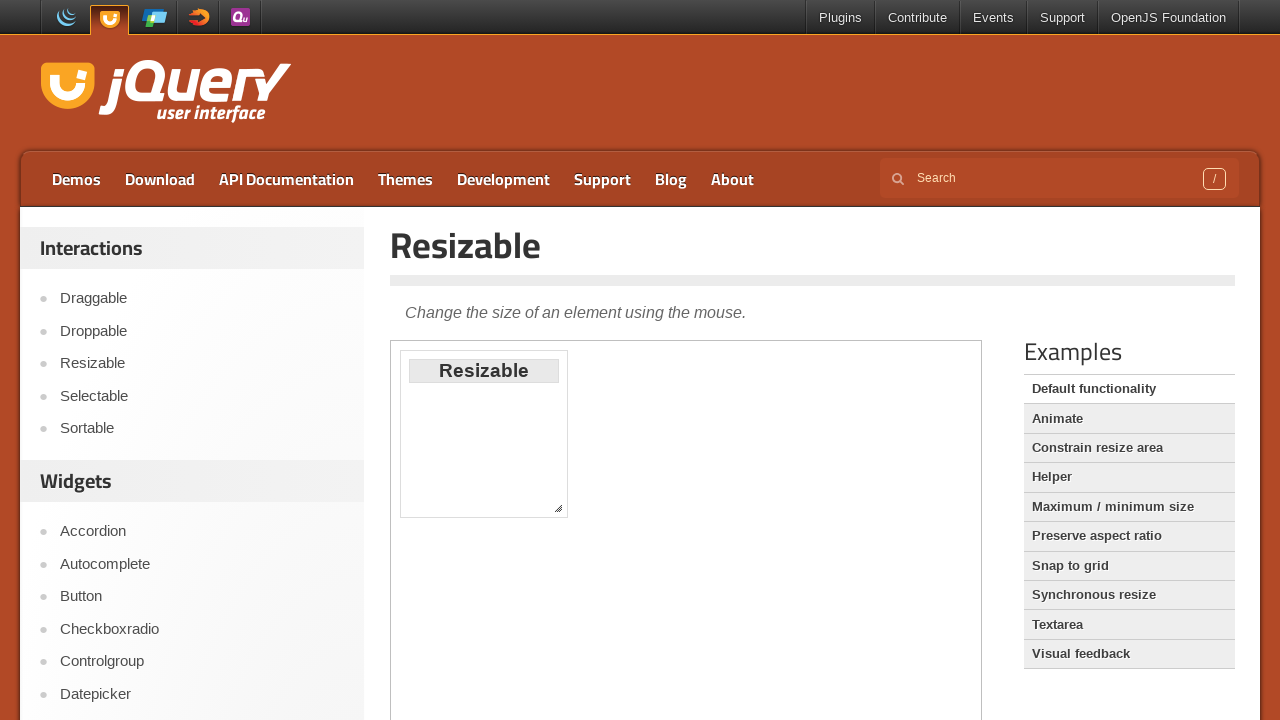

Located demo iframe
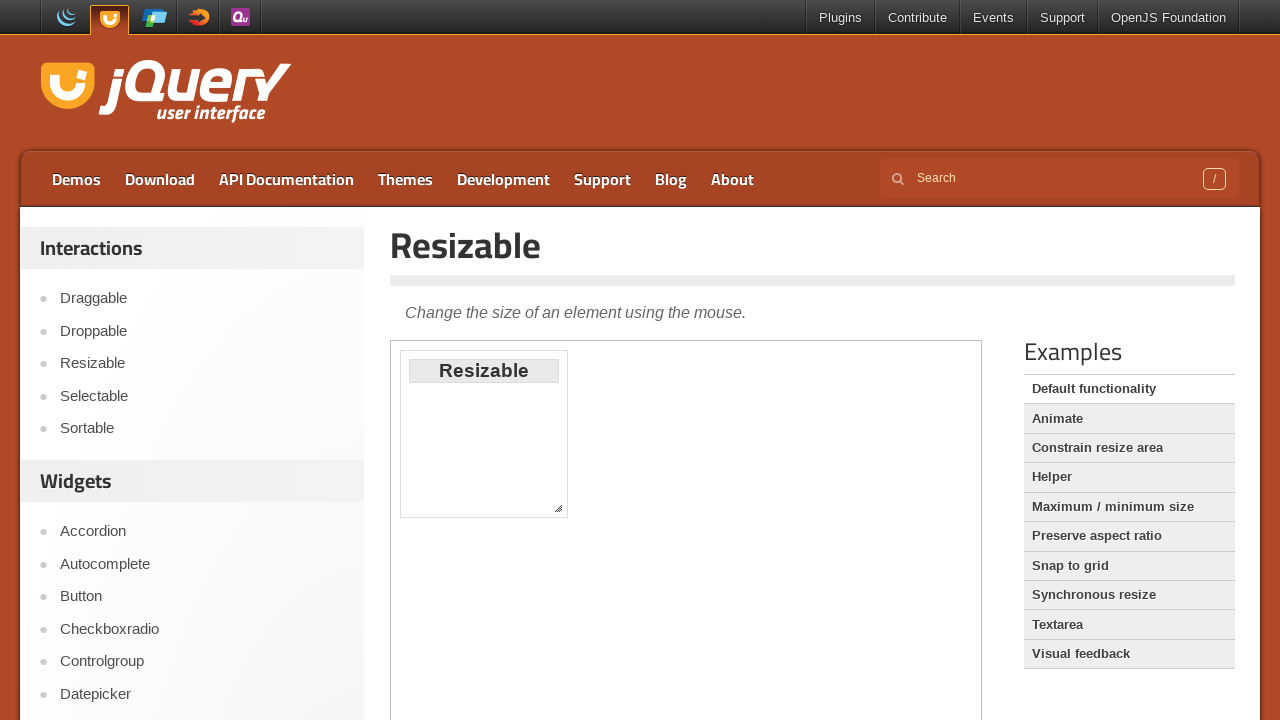

Resized browser viewport to 200x300 pixels
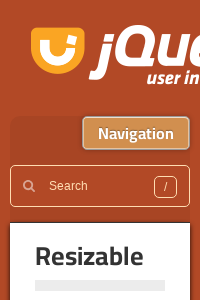

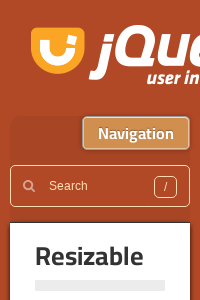